Tests a wait scenario by clicking a verify button and checking that a success message appears

Starting URL: http://suninjuly.github.io/wait1.html

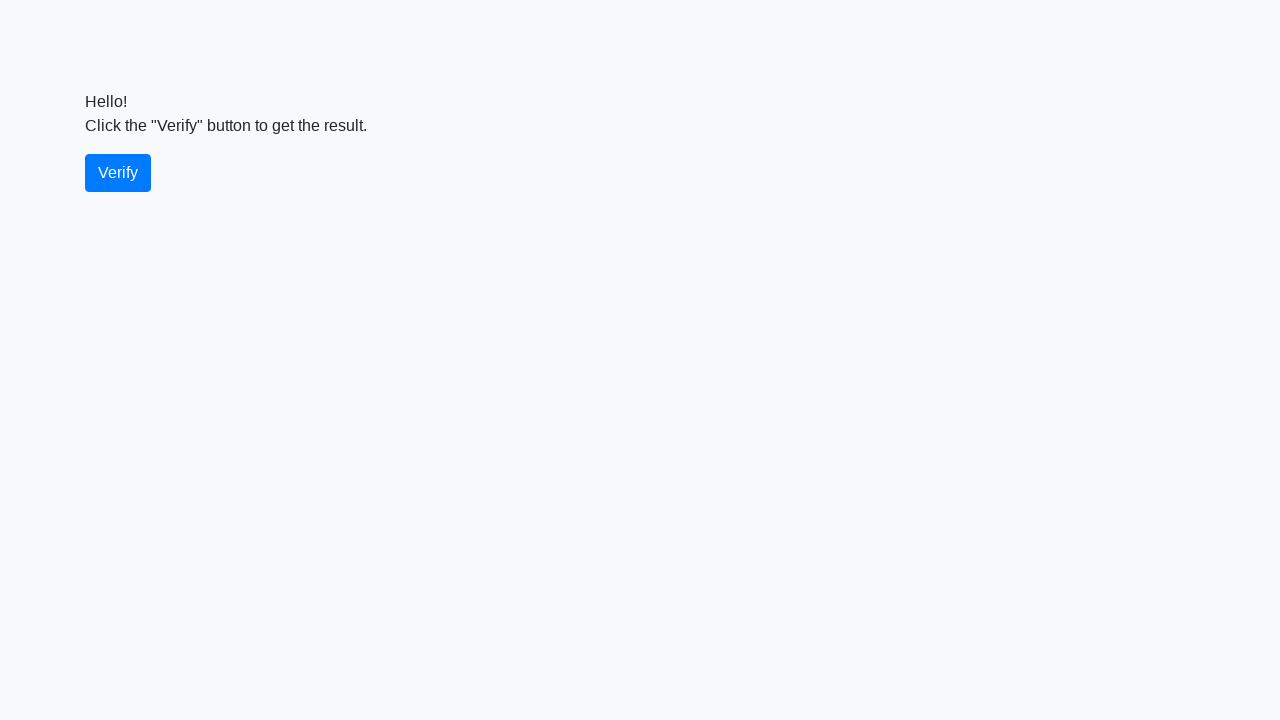

Clicked verify button at (118, 173) on #verify
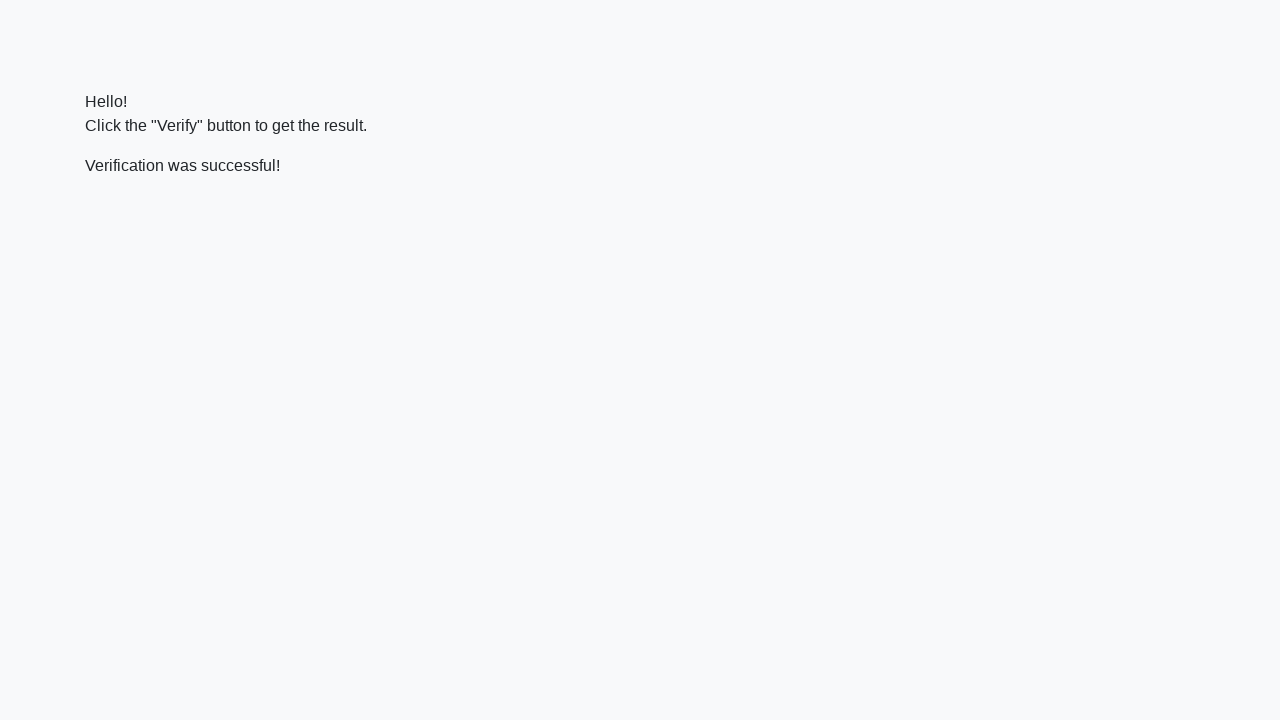

Success message appeared
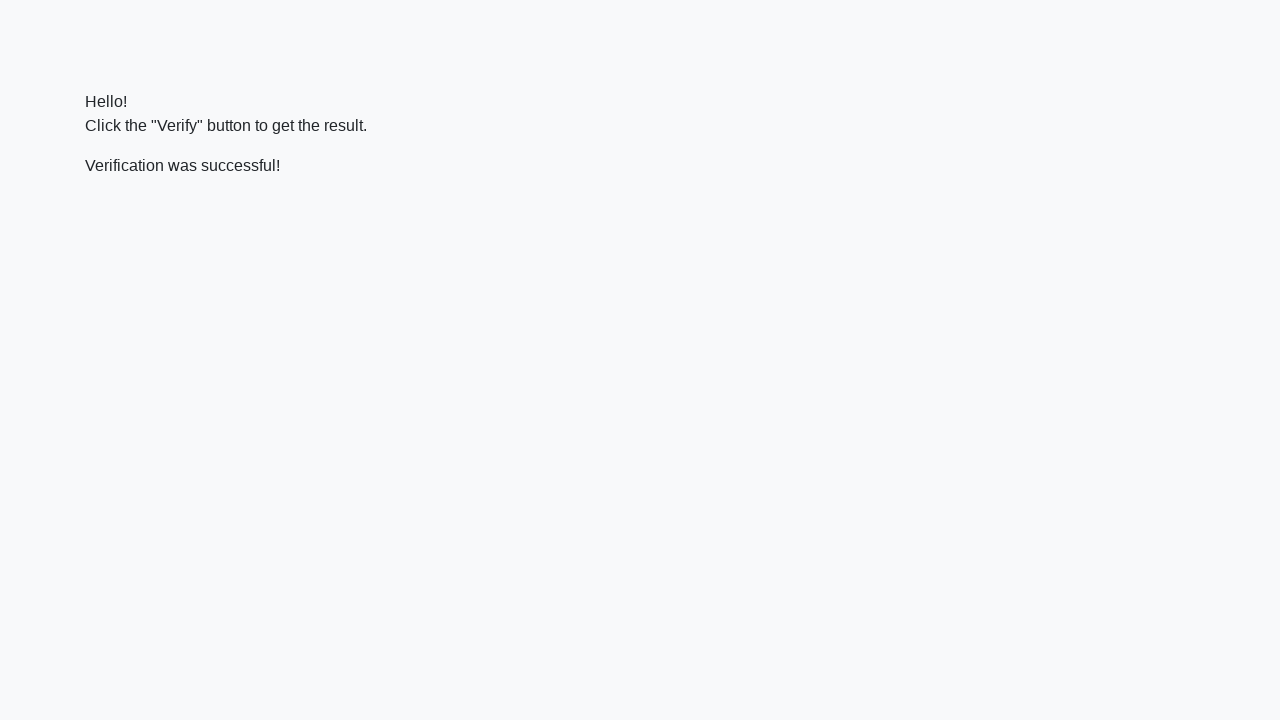

Verified success message contains 'successful'
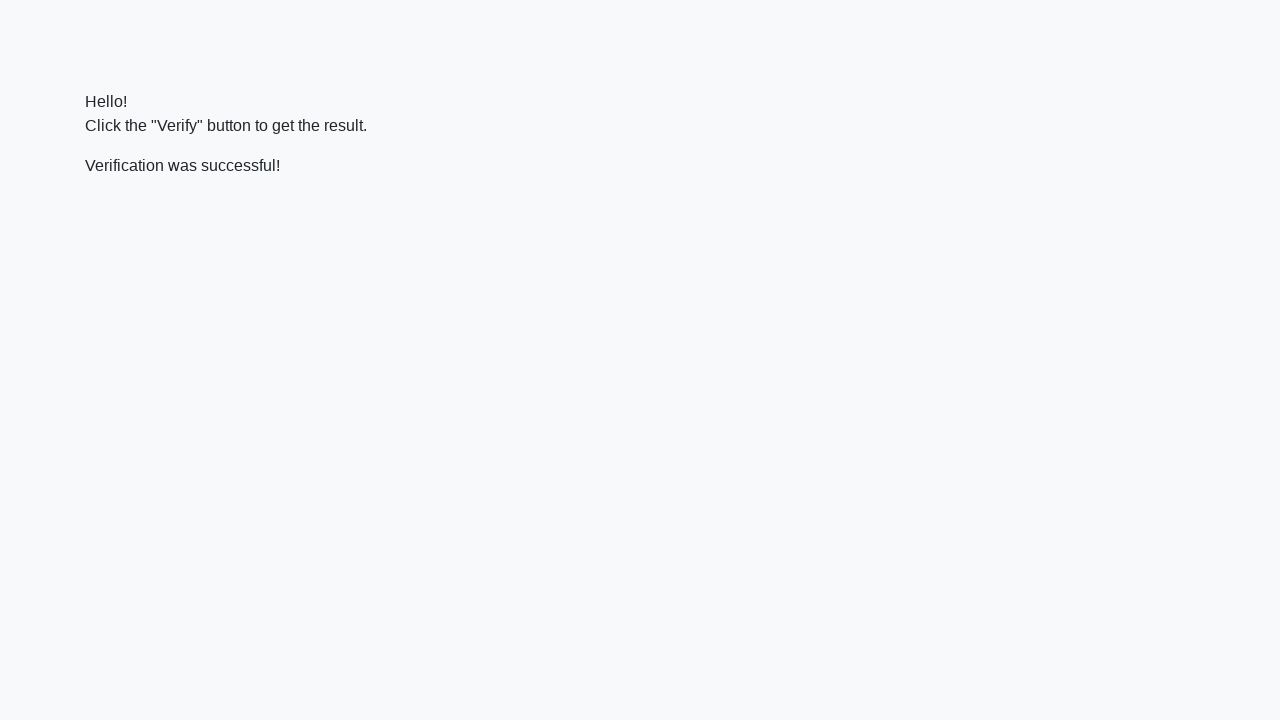

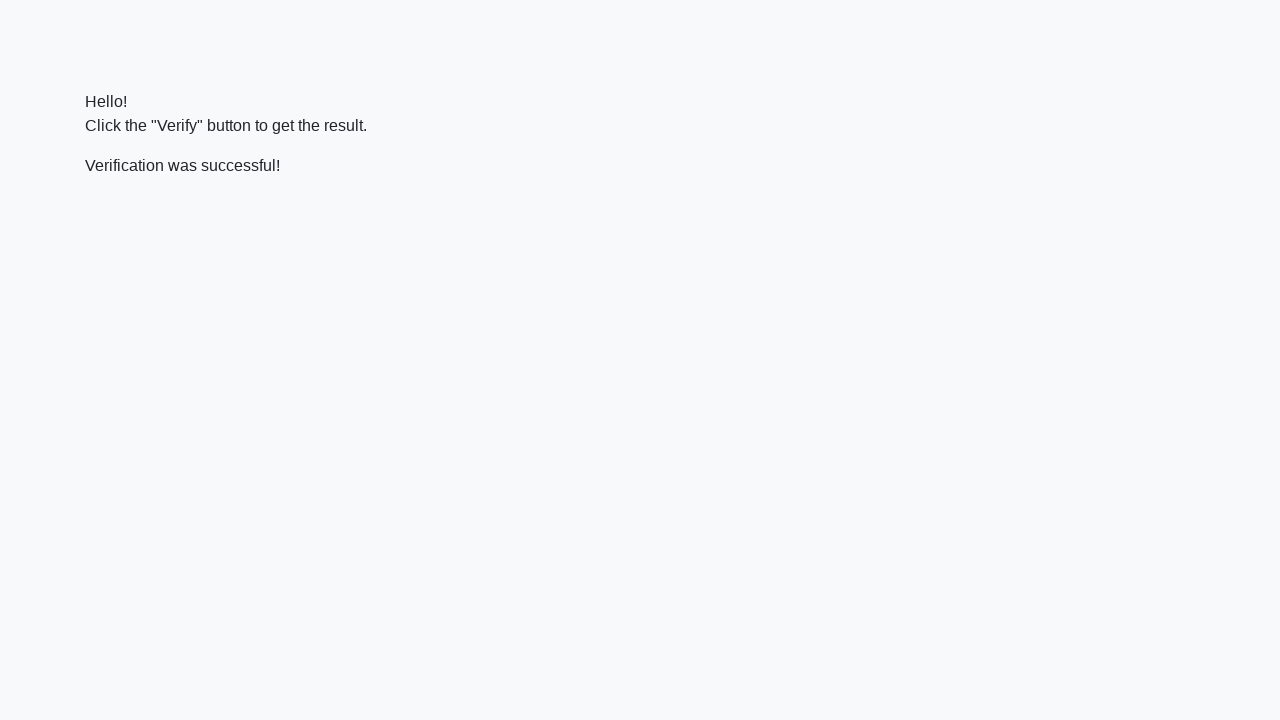